Tests selecting an Apple monitor from the Monitors category, adding it to cart, verifying it appears, then deleting it

Starting URL: https://www.demoblaze.com/

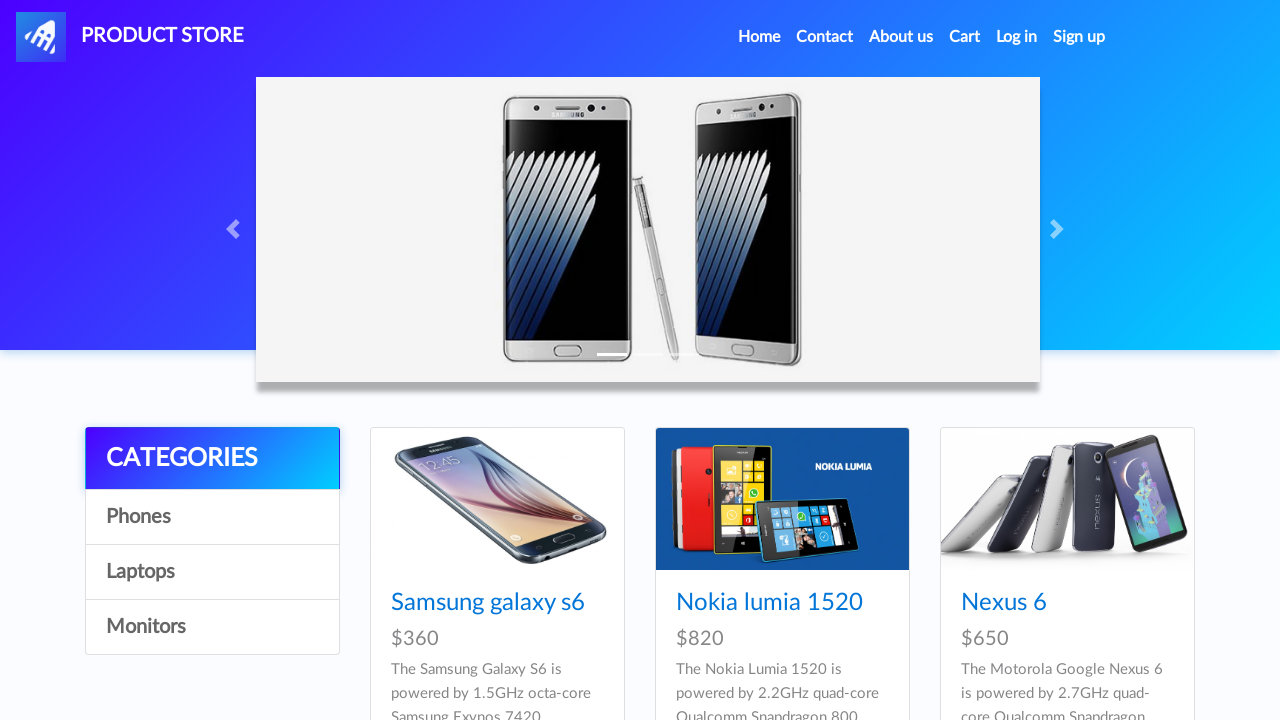

Clicked on Monitors category at (212, 627) on text=Monitors
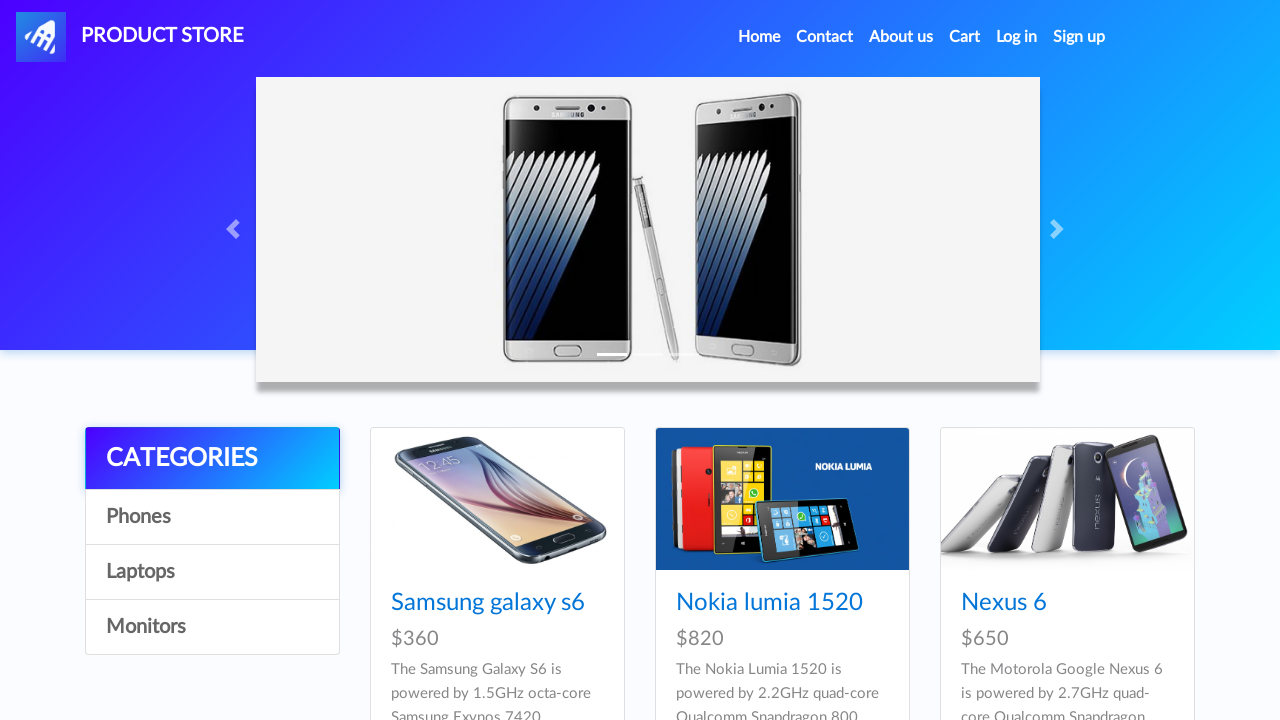

Clicked on Apple monitor 24 product link at (484, 603) on a.hrefch:has-text('Apple monitor 24')
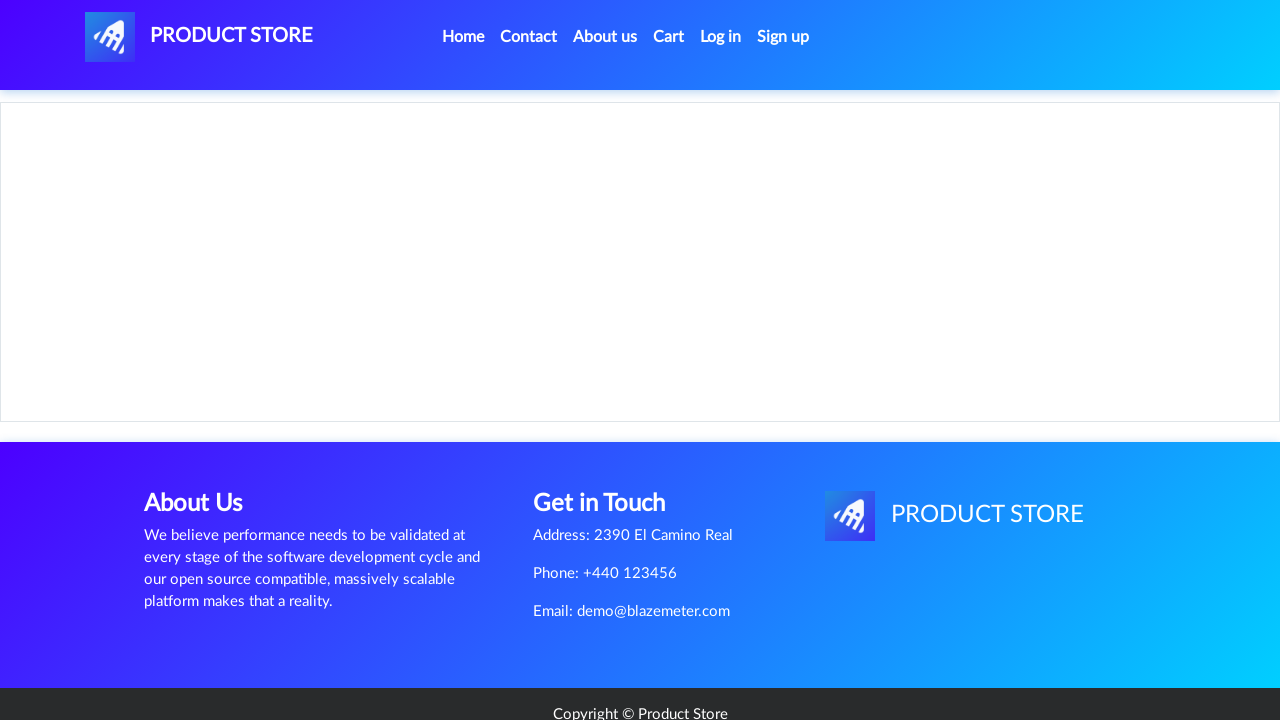

Product page loaded with Apple monitor 24 heading
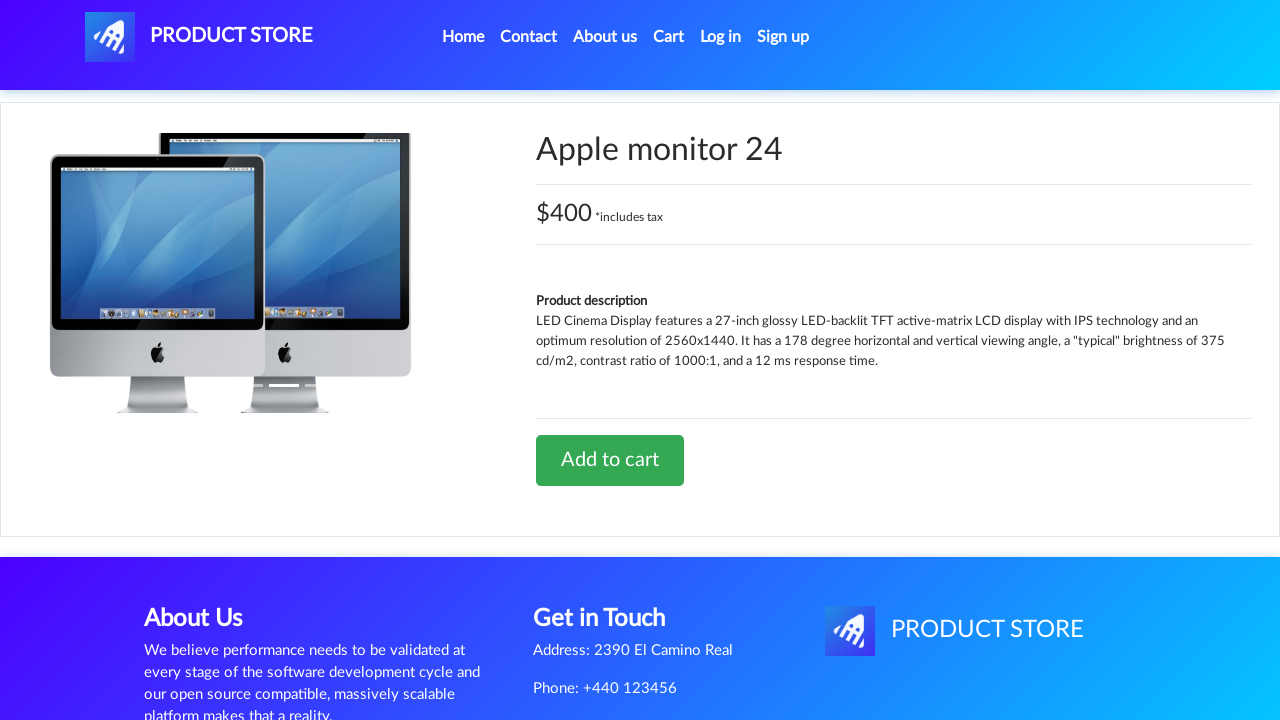

Add to cart button is visible
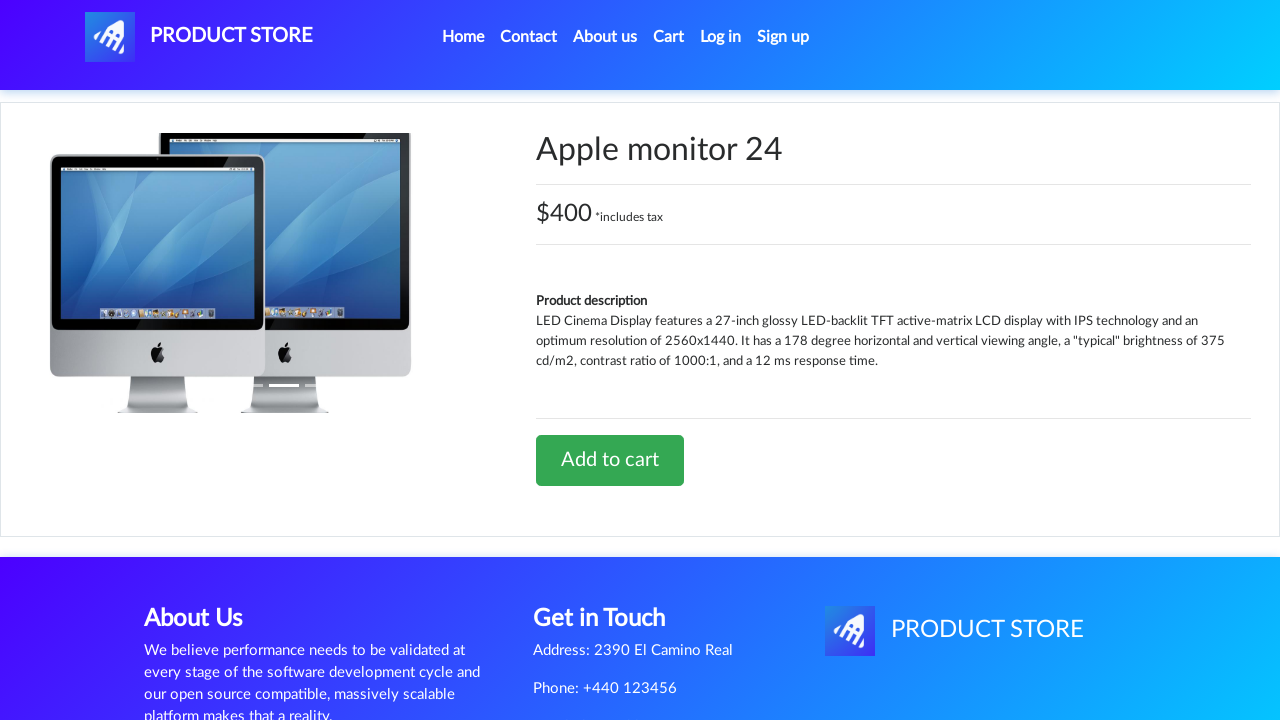

Clicked Add to cart button at (610, 460) on text=Add to cart
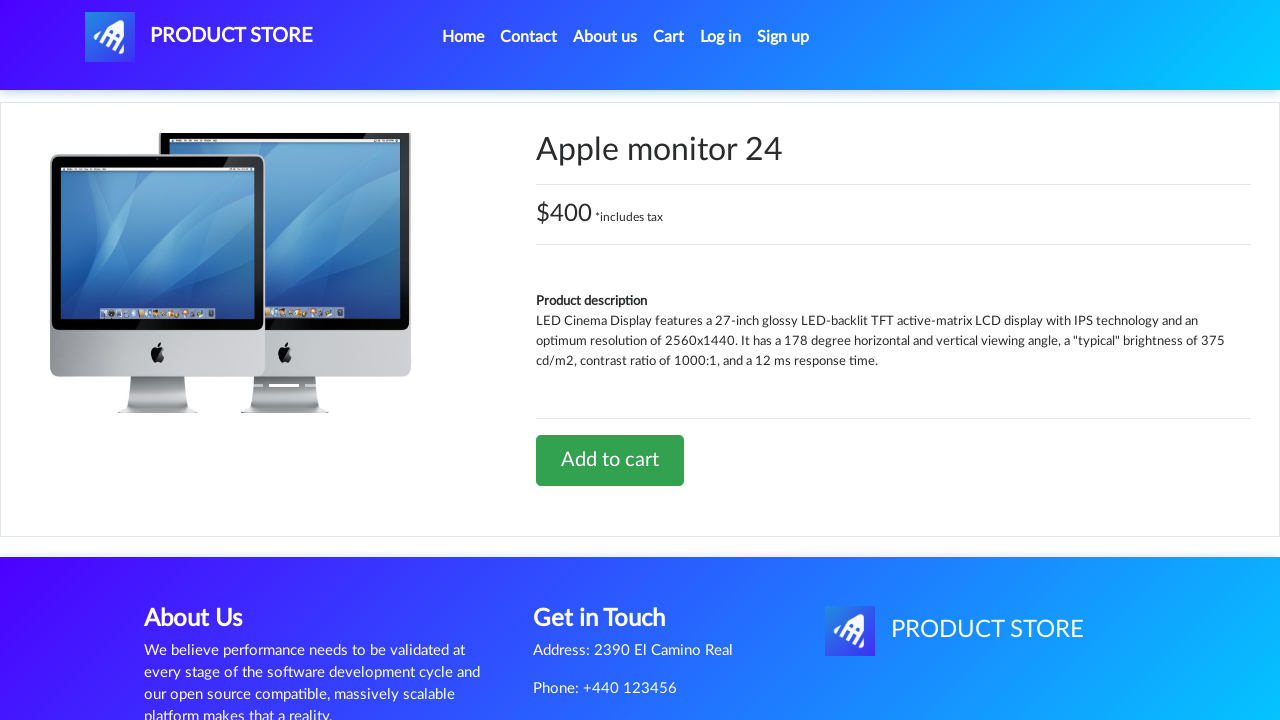

Clicked Cart link in navigation at (669, 37) on a.nav-link:has-text('Cart')
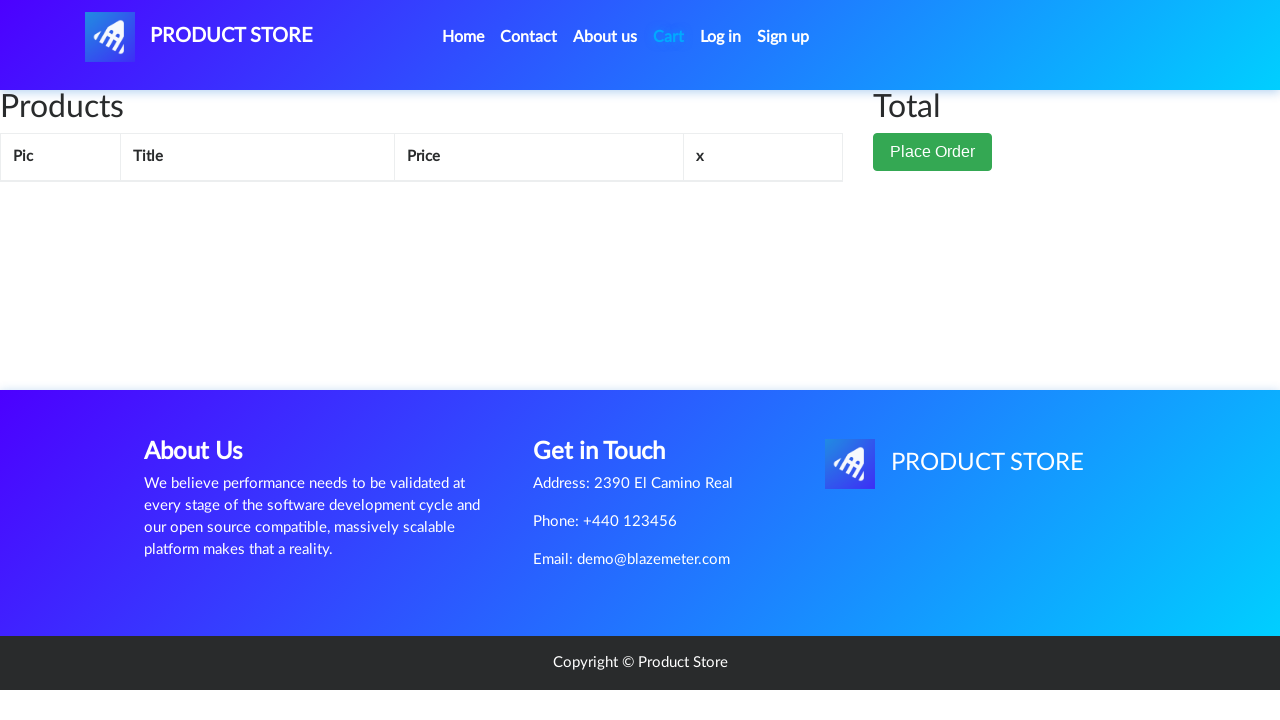

Verified Apple monitor 24 is visible in cart
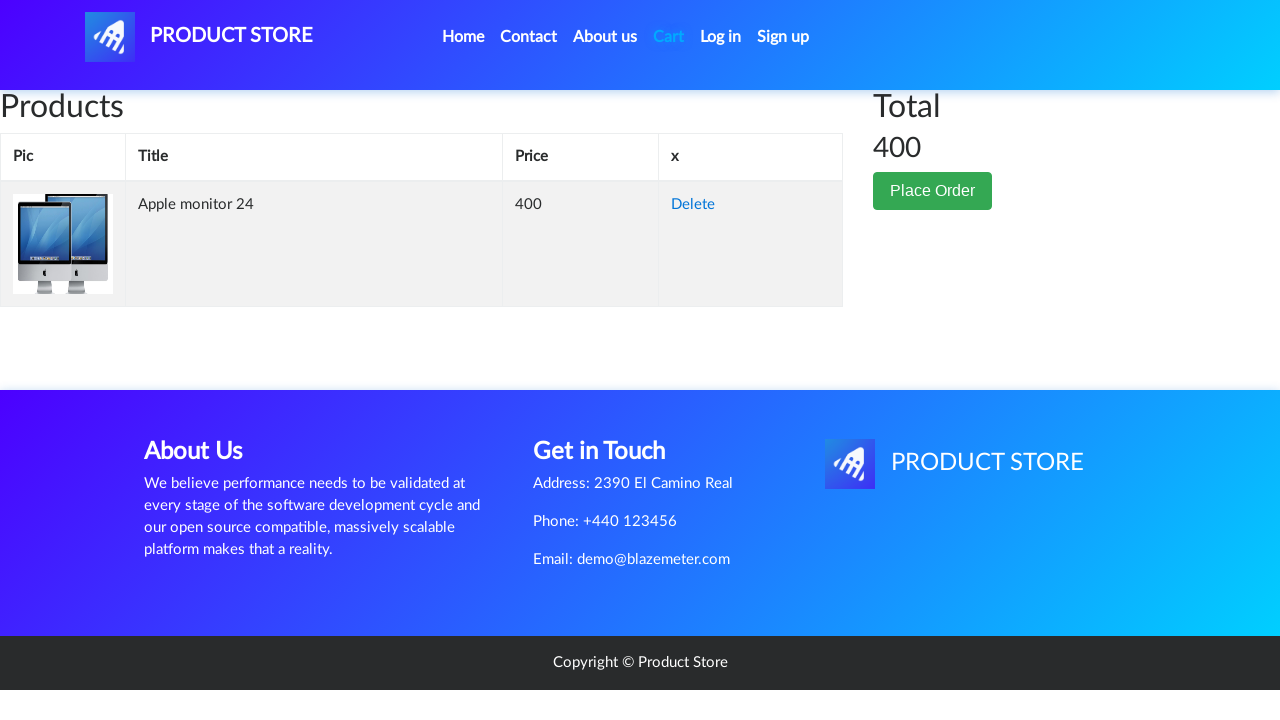

Clicked Delete link to remove item from cart at (693, 205) on text=Delete
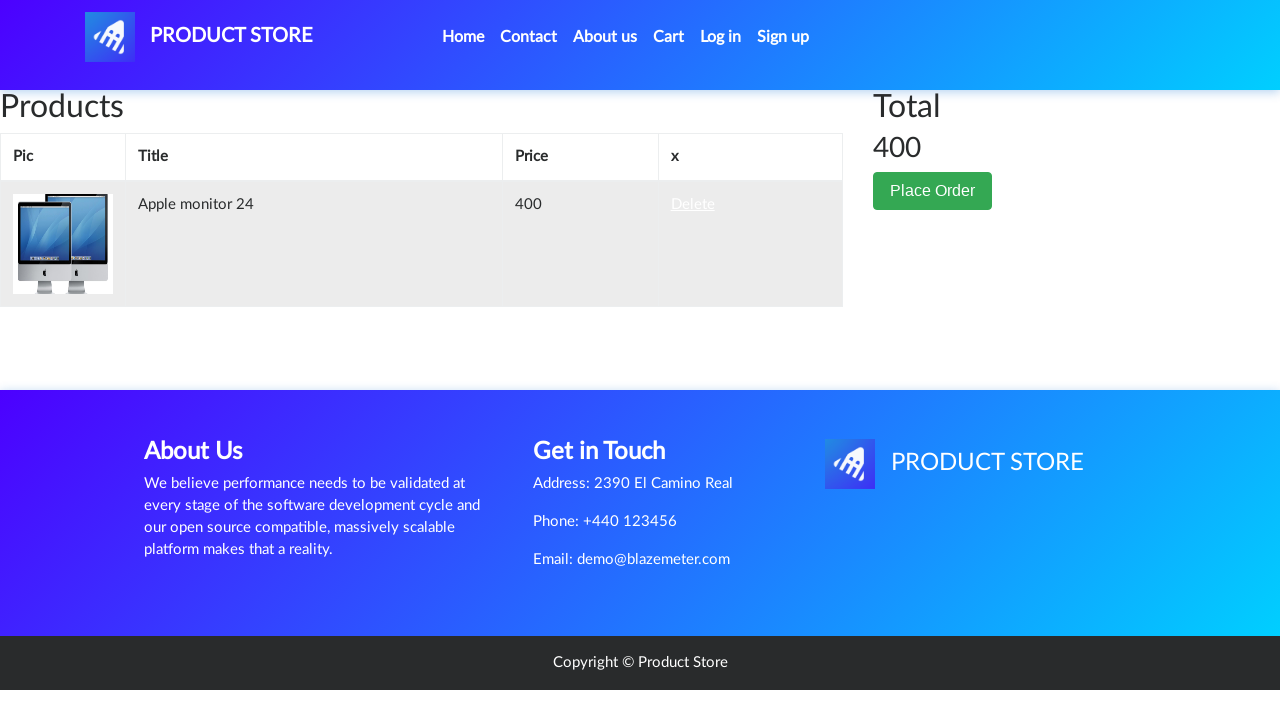

Item successfully removed from cart
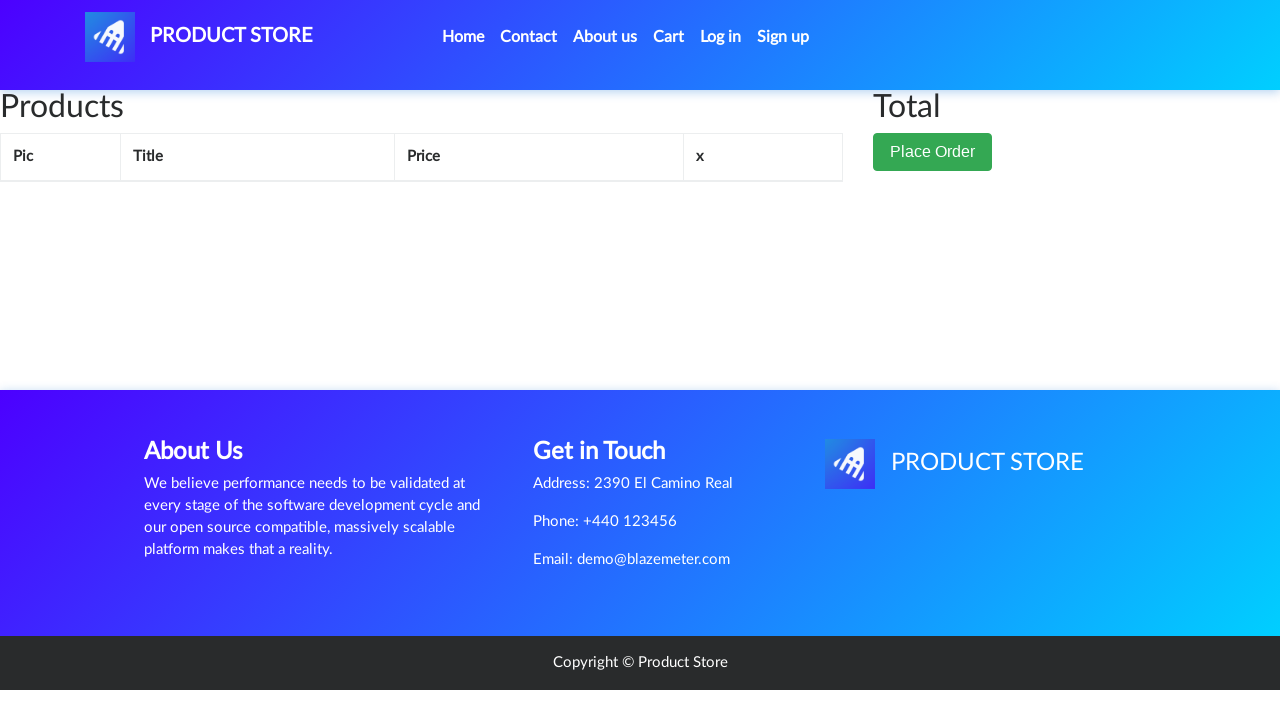

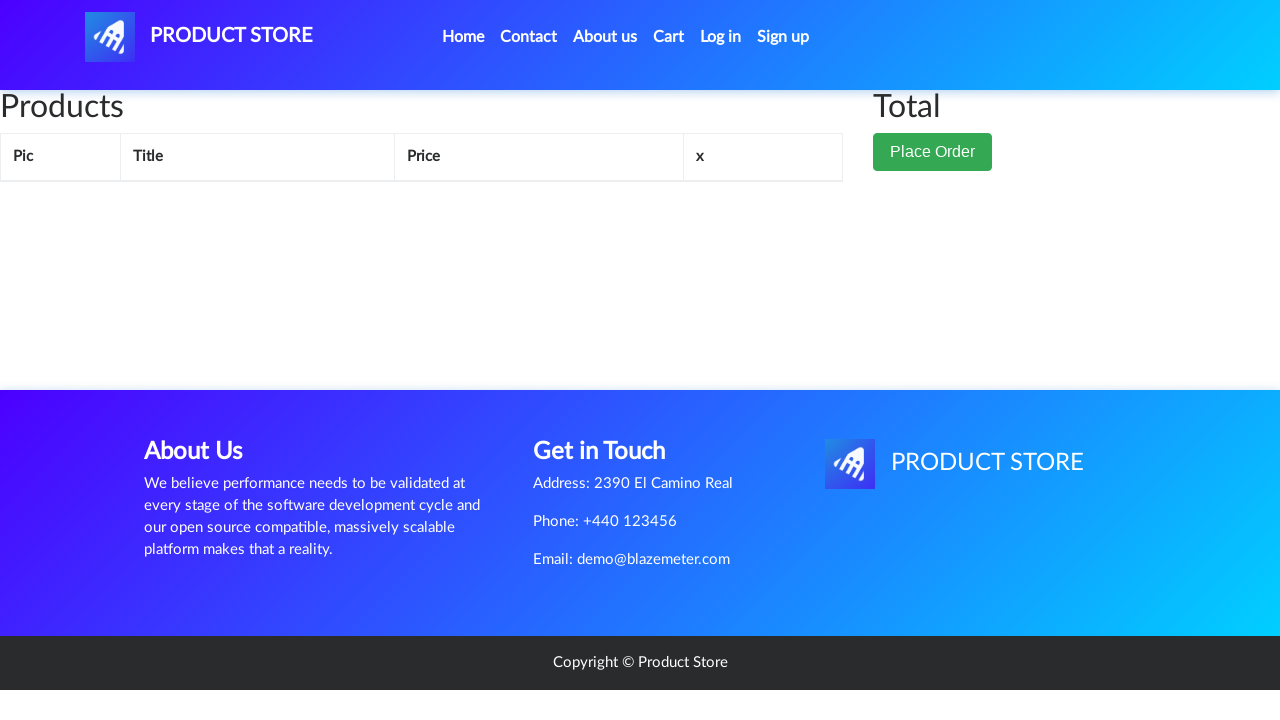